Tests a jQuery UI price range slider by dragging both slider handles - moving the left handle to the right and the right handle to the left to adjust the price range.

Starting URL: https://www.jqueryscript.net/demo/Price-Range-Slider-jQuery-UI/

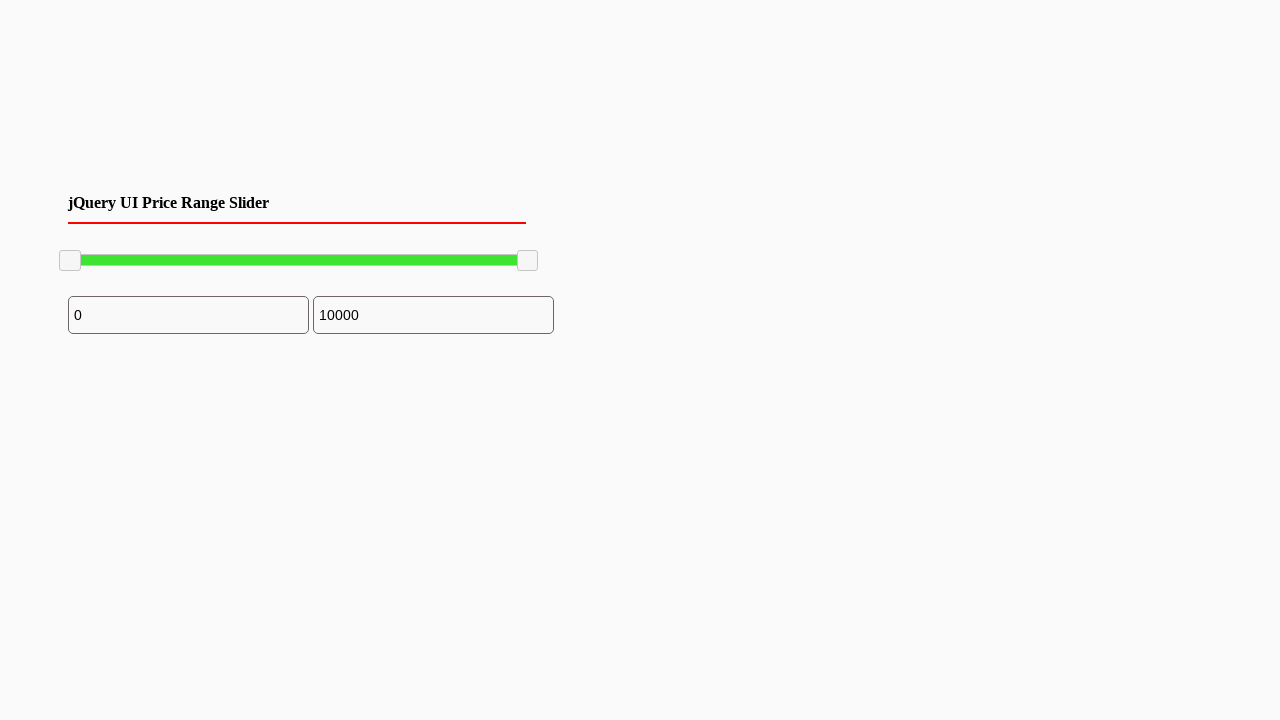

Waited for jQuery UI slider to be present
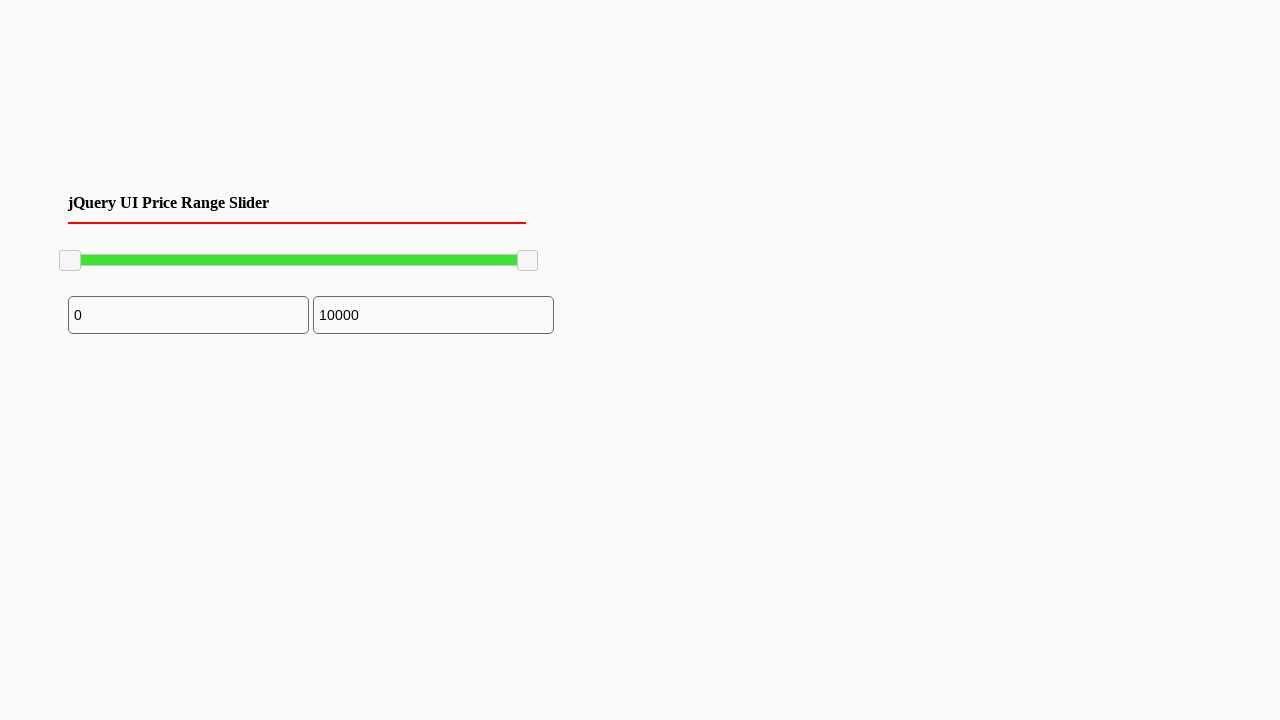

Located left slider handle
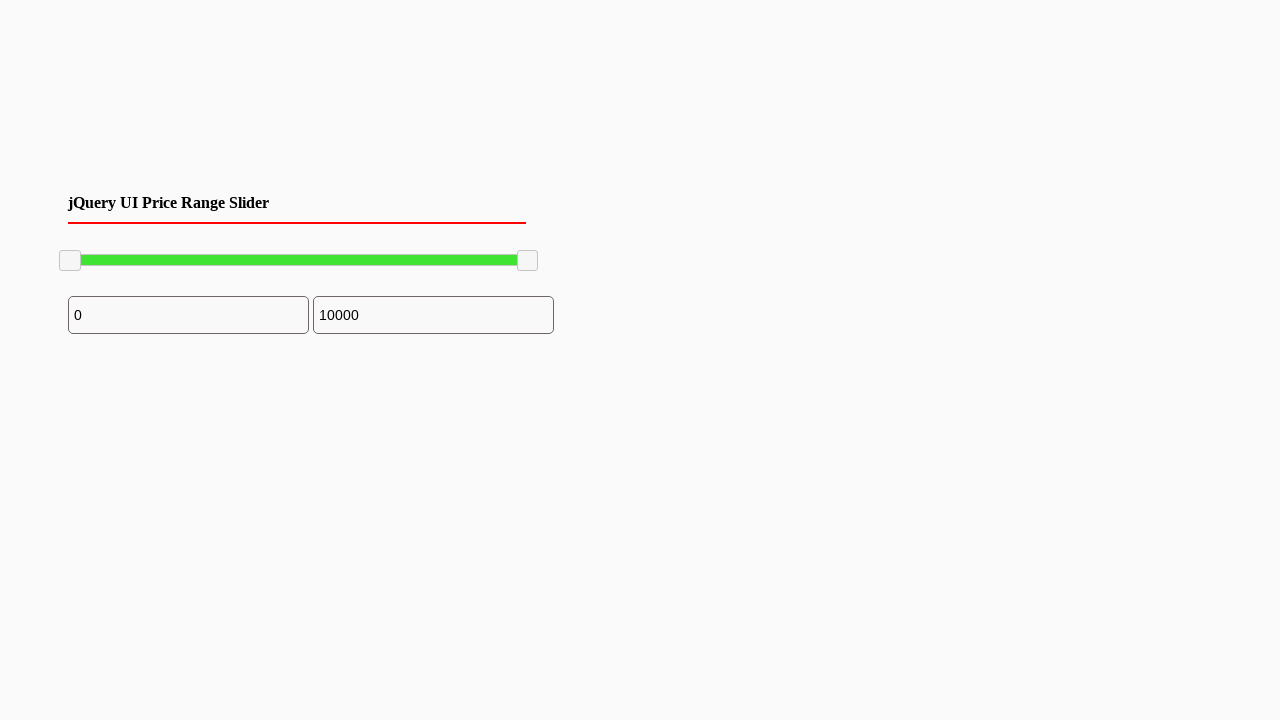

Located right slider handle
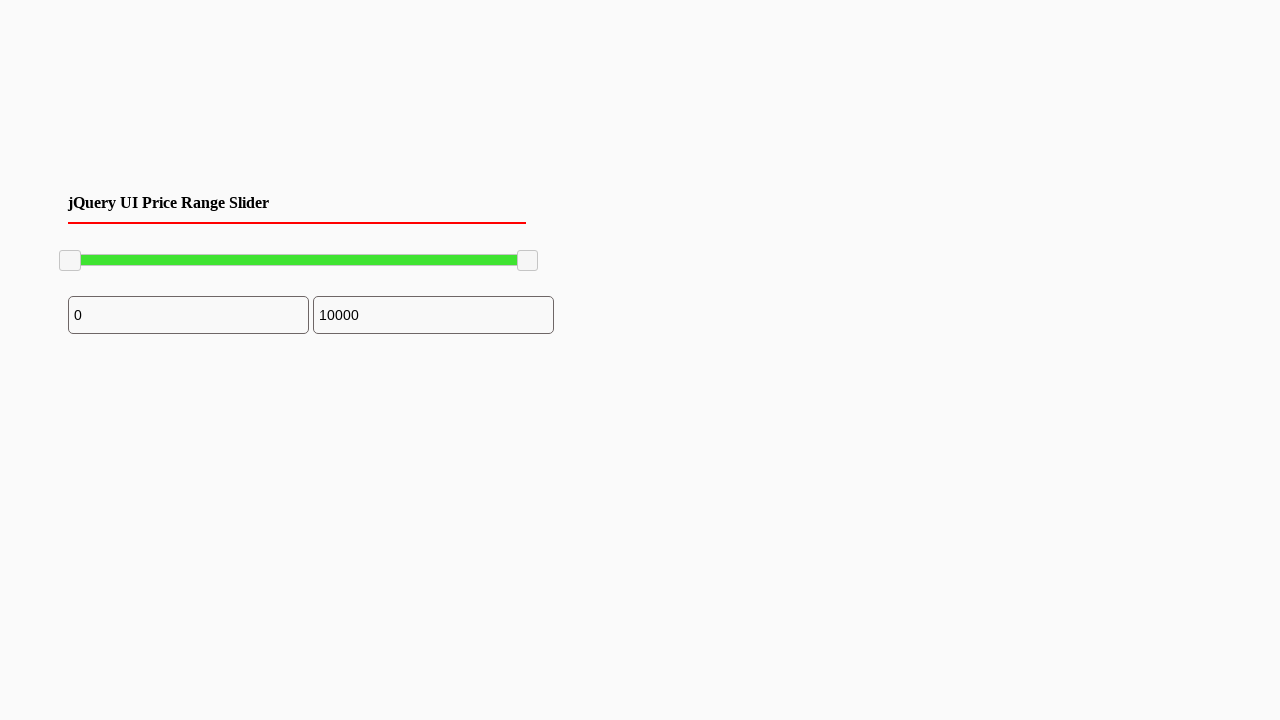

Dragged left slider handle to the right by 100 pixels at (160, 251)
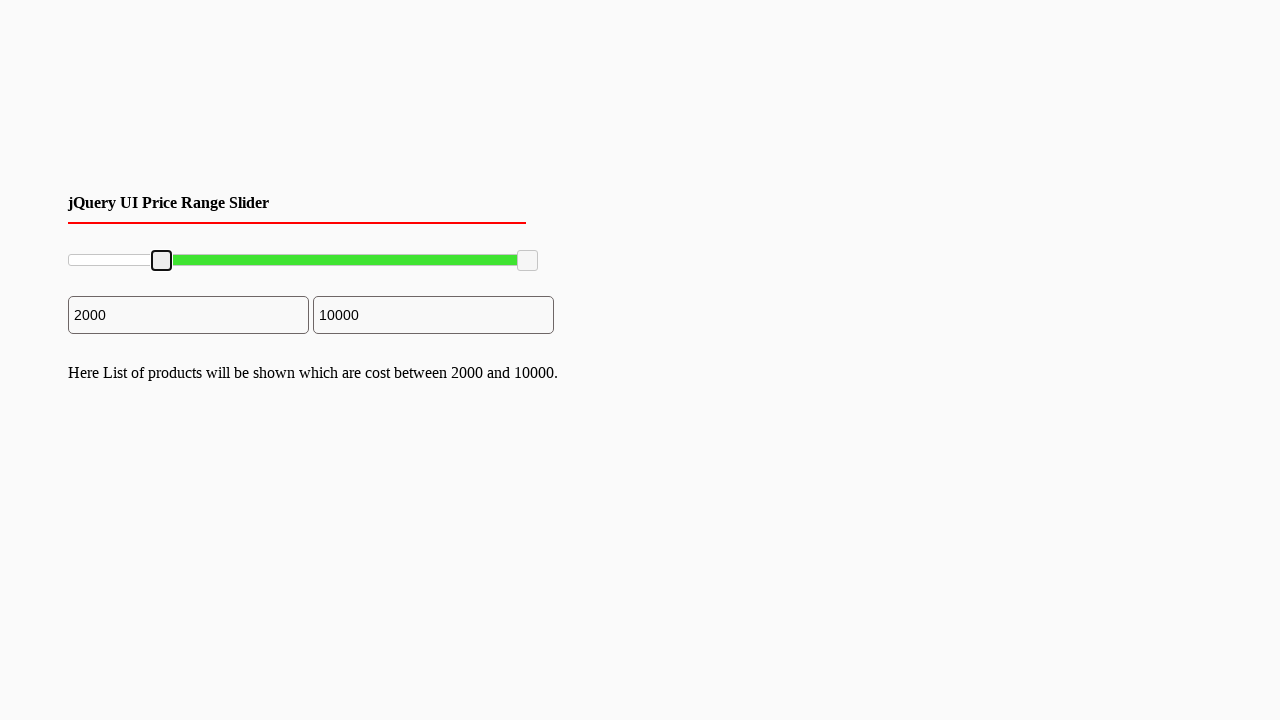

Retrieved bounding box for left slider handle
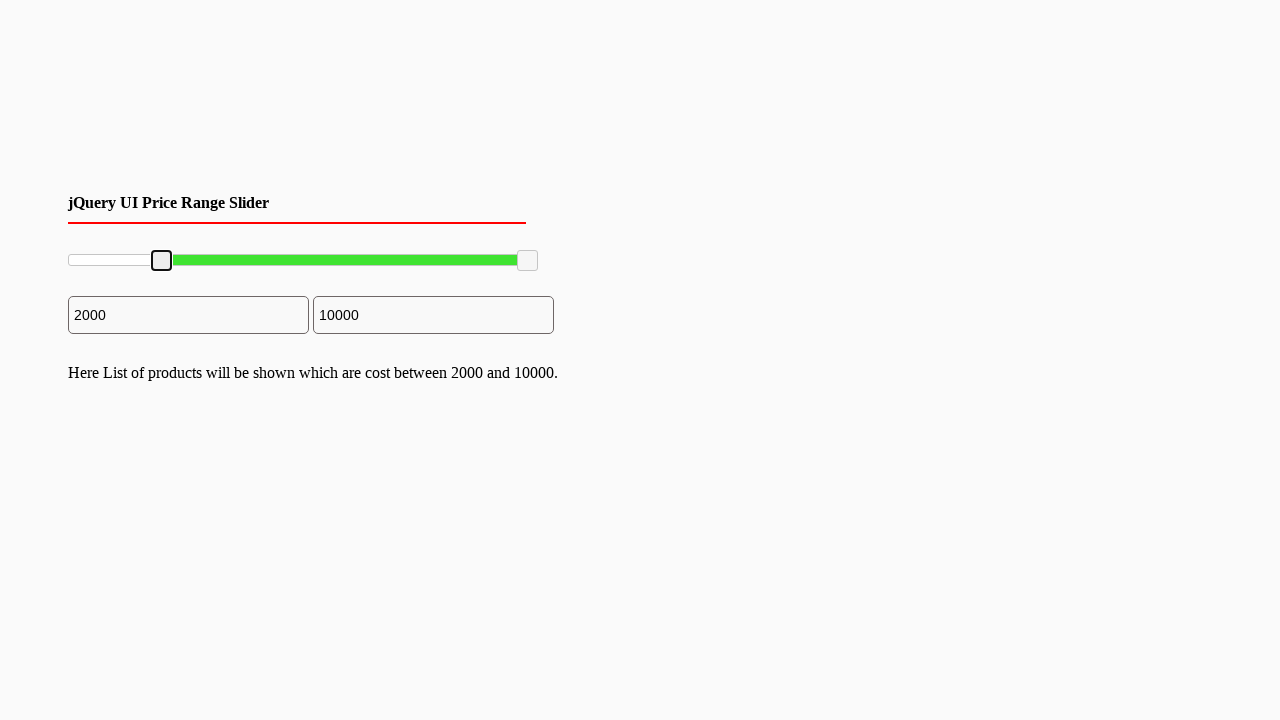

Moved mouse to center of left slider handle at (162, 261)
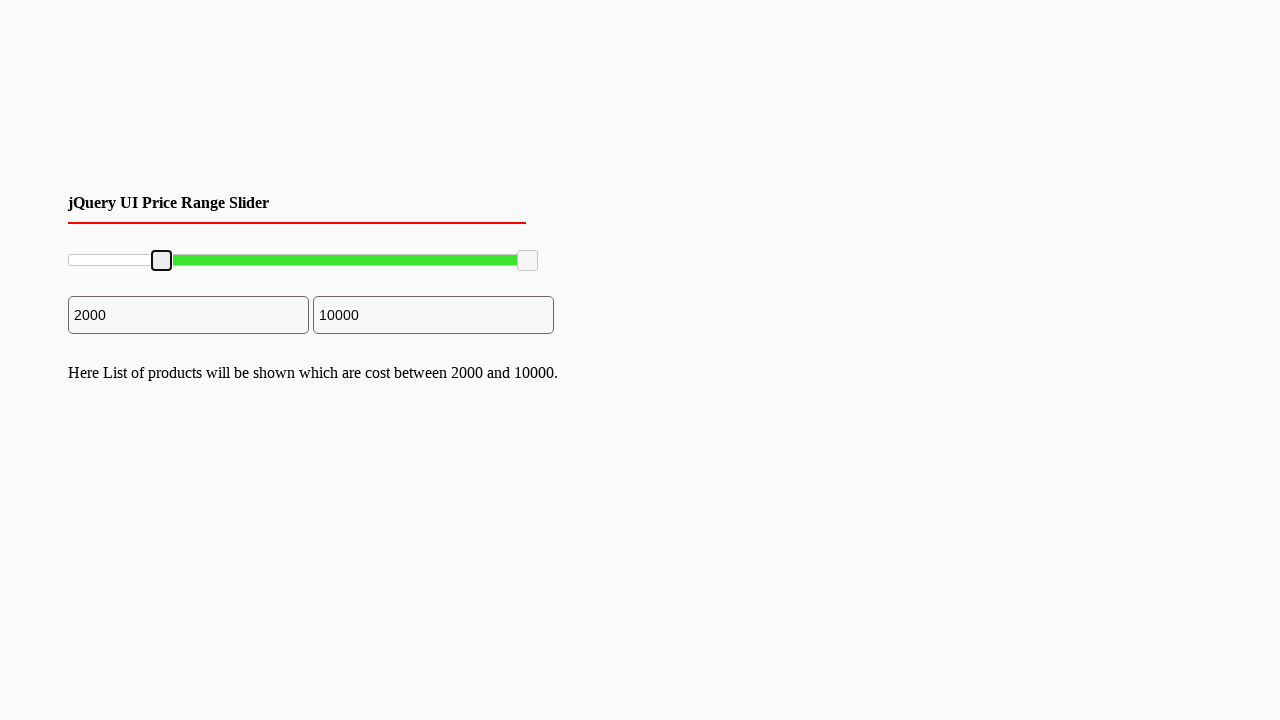

Pressed mouse button down on left slider handle at (162, 261)
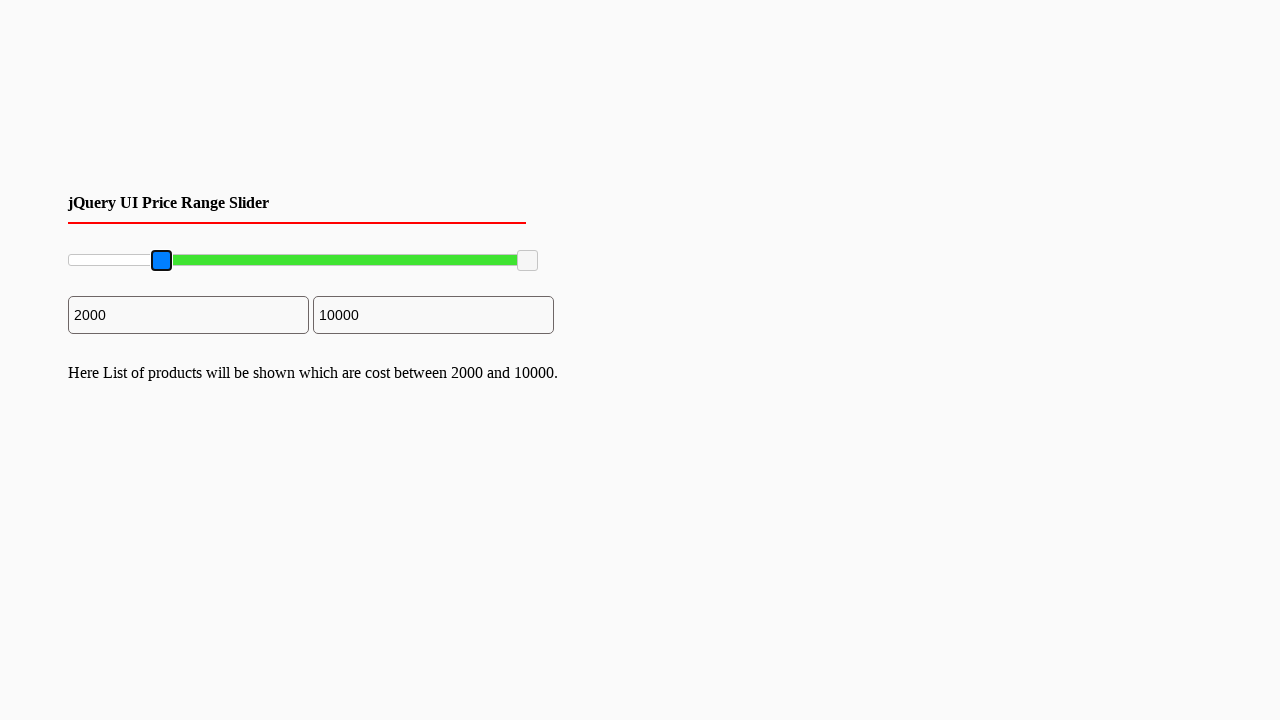

Dragged mouse 100 pixels to the right at (262, 261)
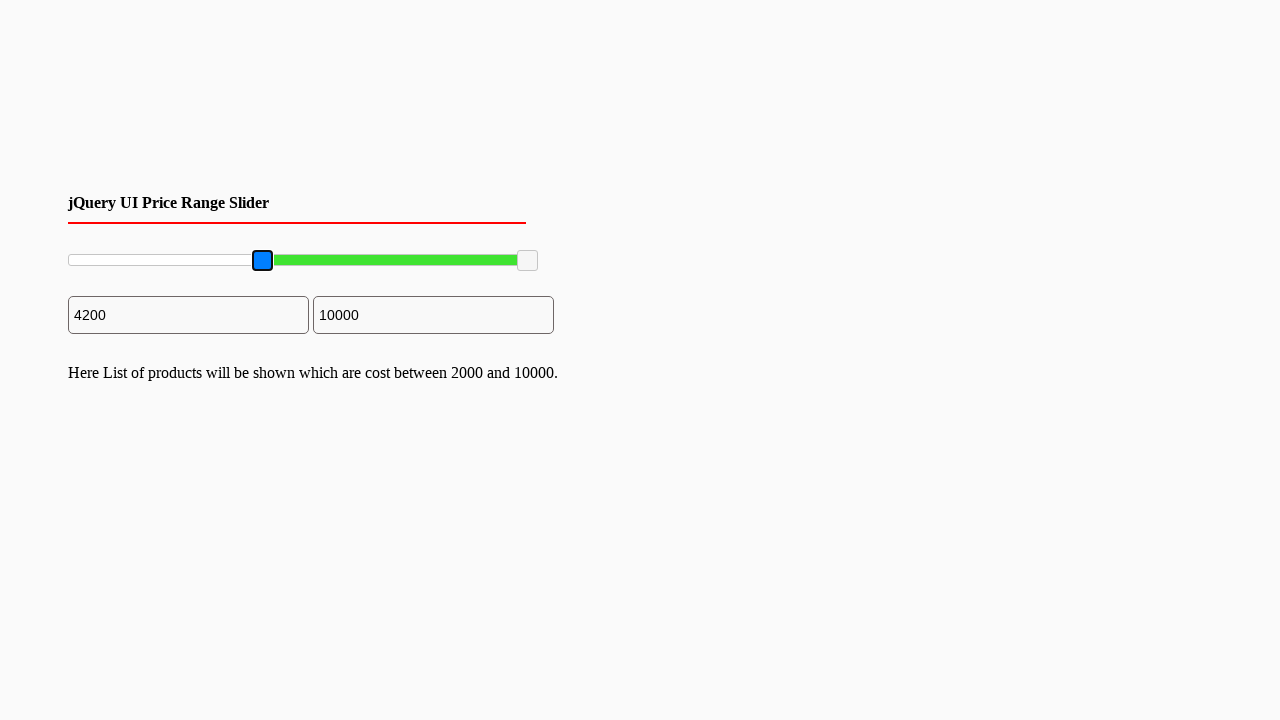

Released mouse button, left handle drag completed at (262, 261)
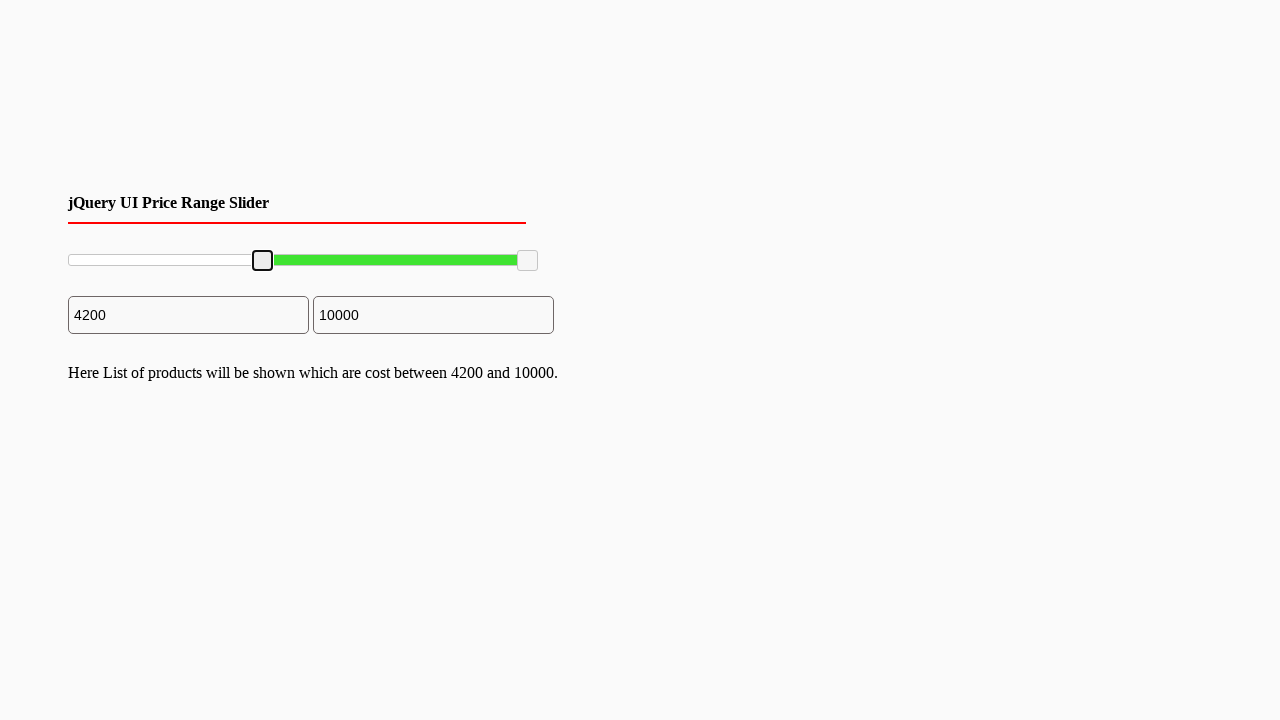

Retrieved bounding box for right slider handle
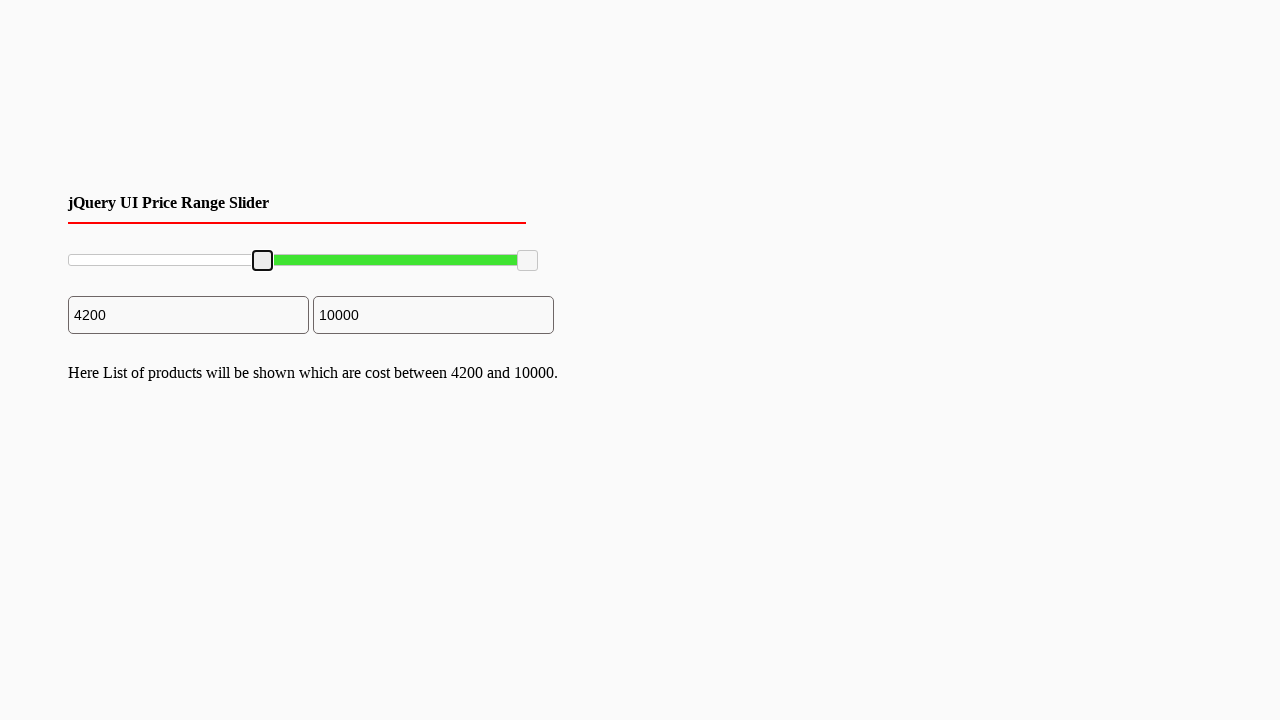

Moved mouse to center of right slider handle at (528, 261)
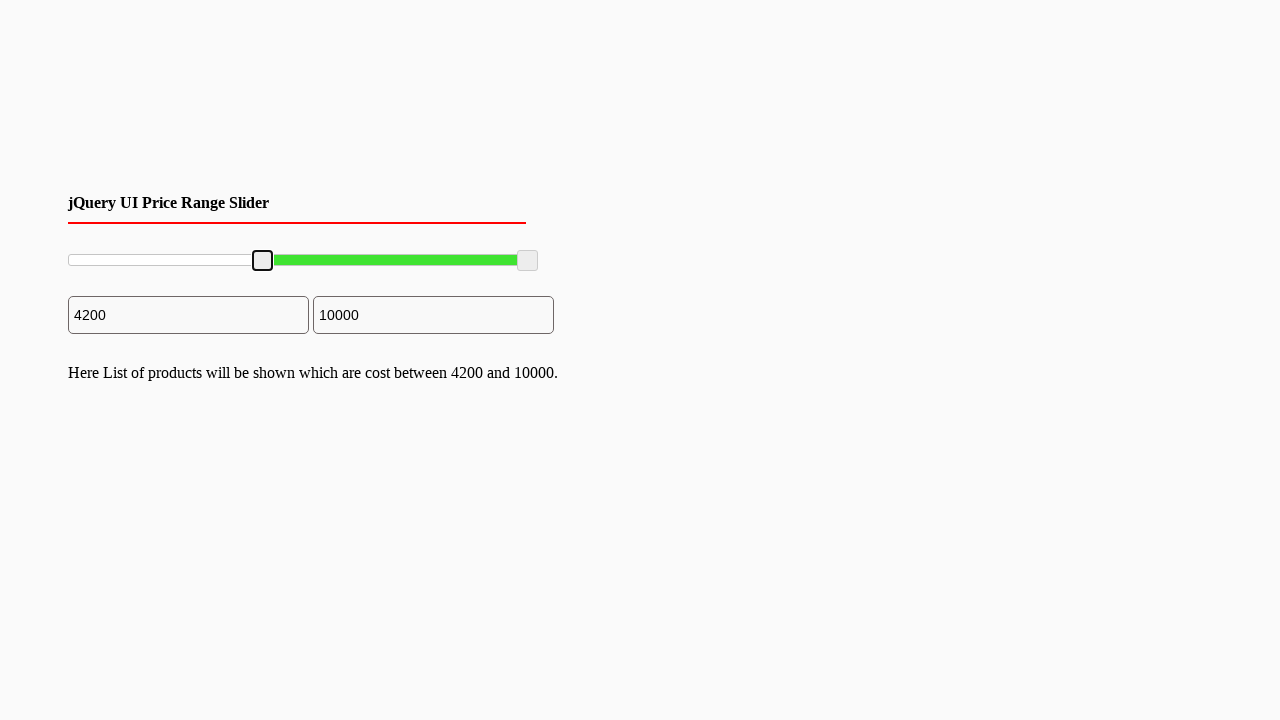

Pressed mouse button down on right slider handle at (528, 261)
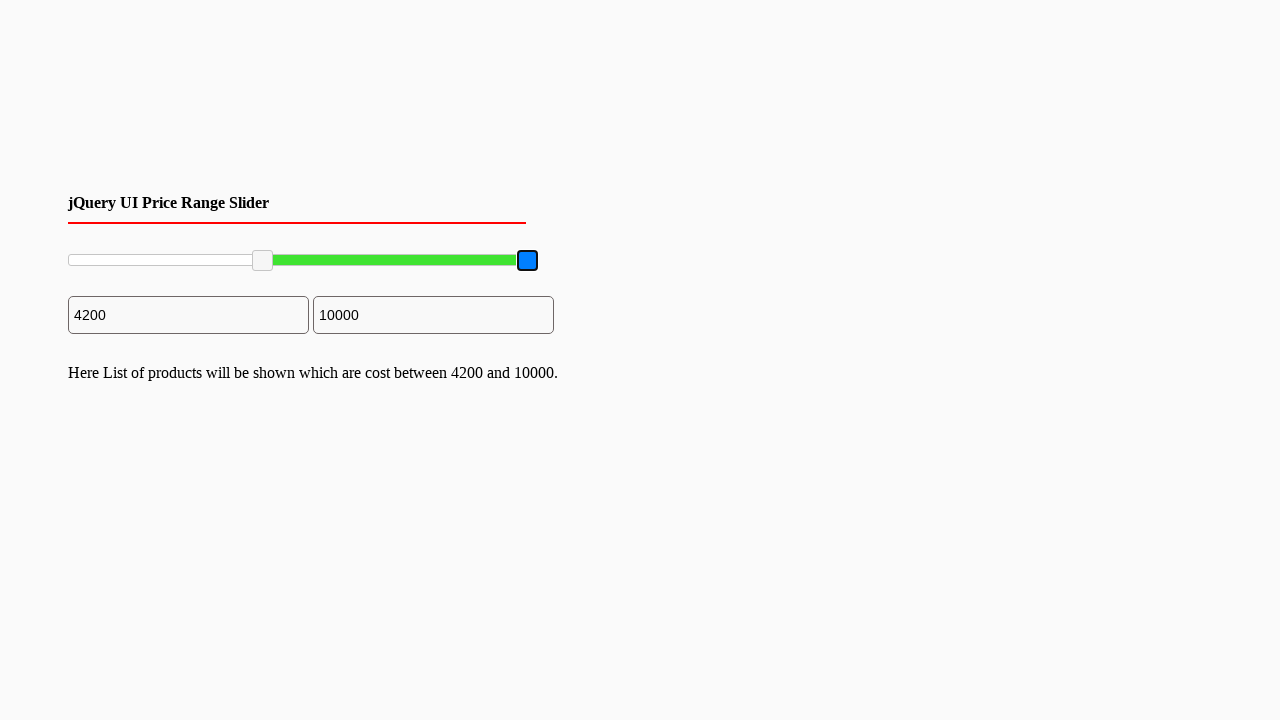

Dragged mouse 100 pixels to the left at (428, 261)
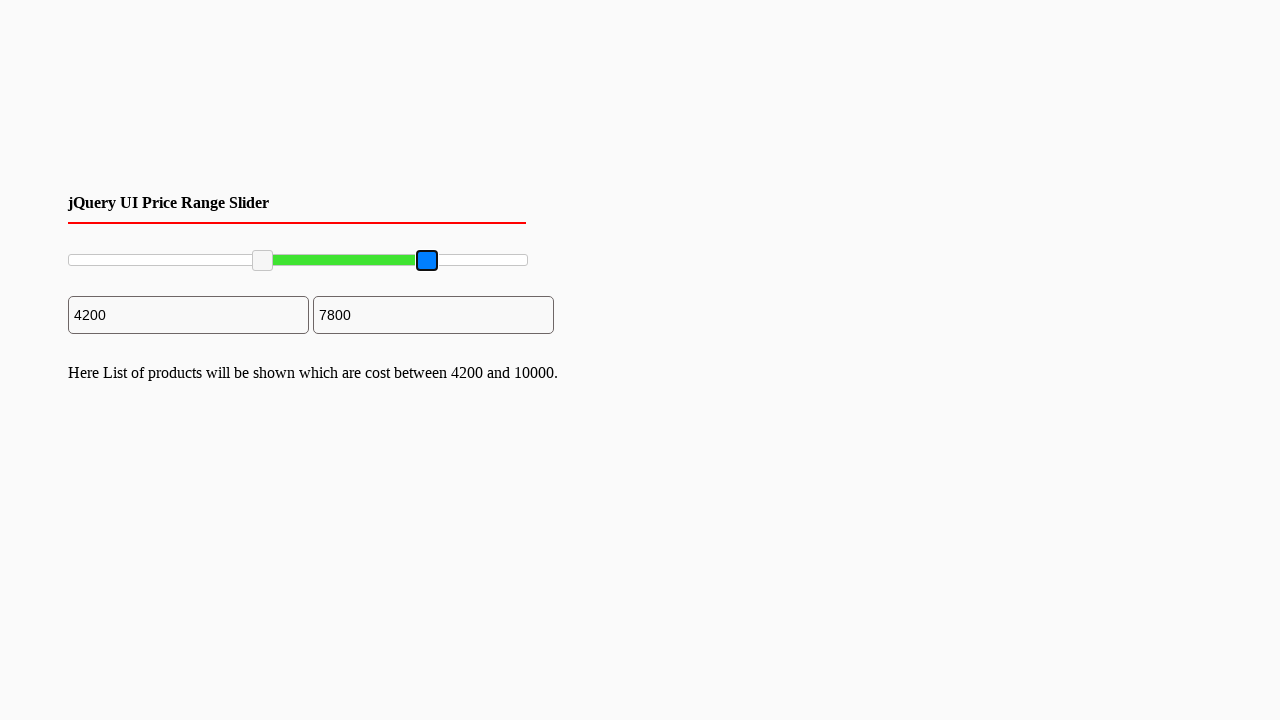

Released mouse button, right handle drag completed to adjust price range at (428, 261)
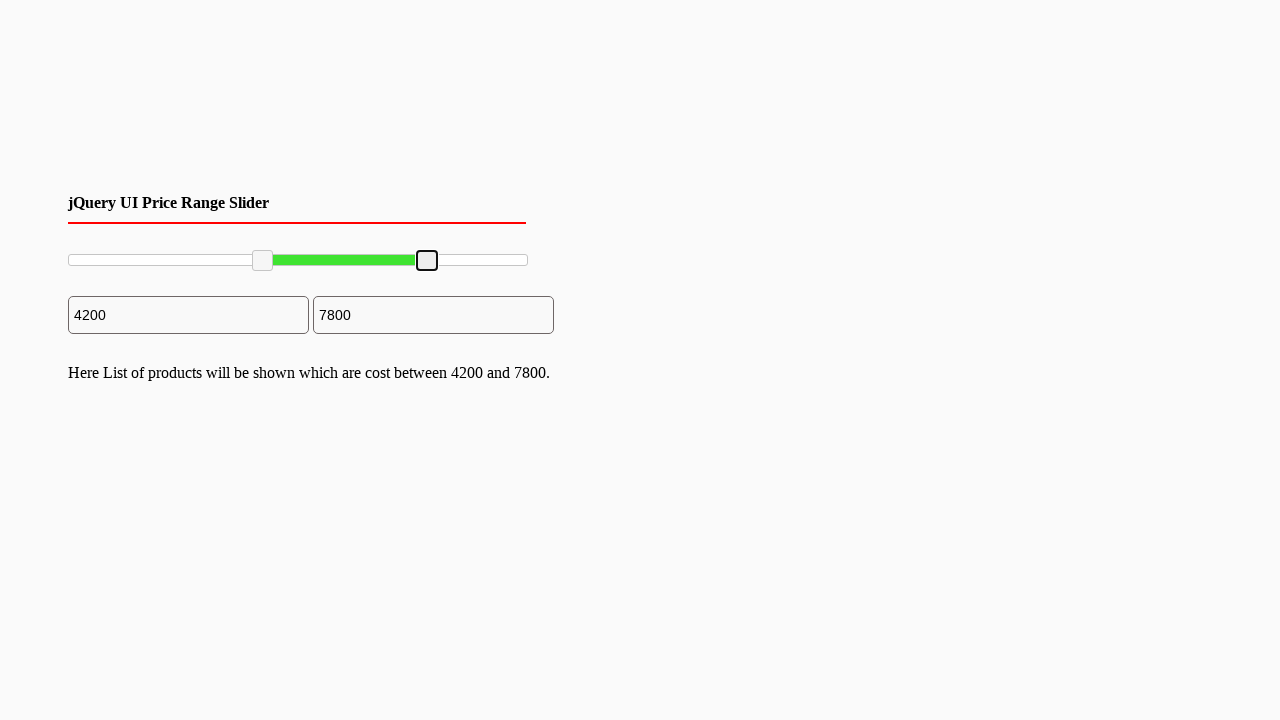

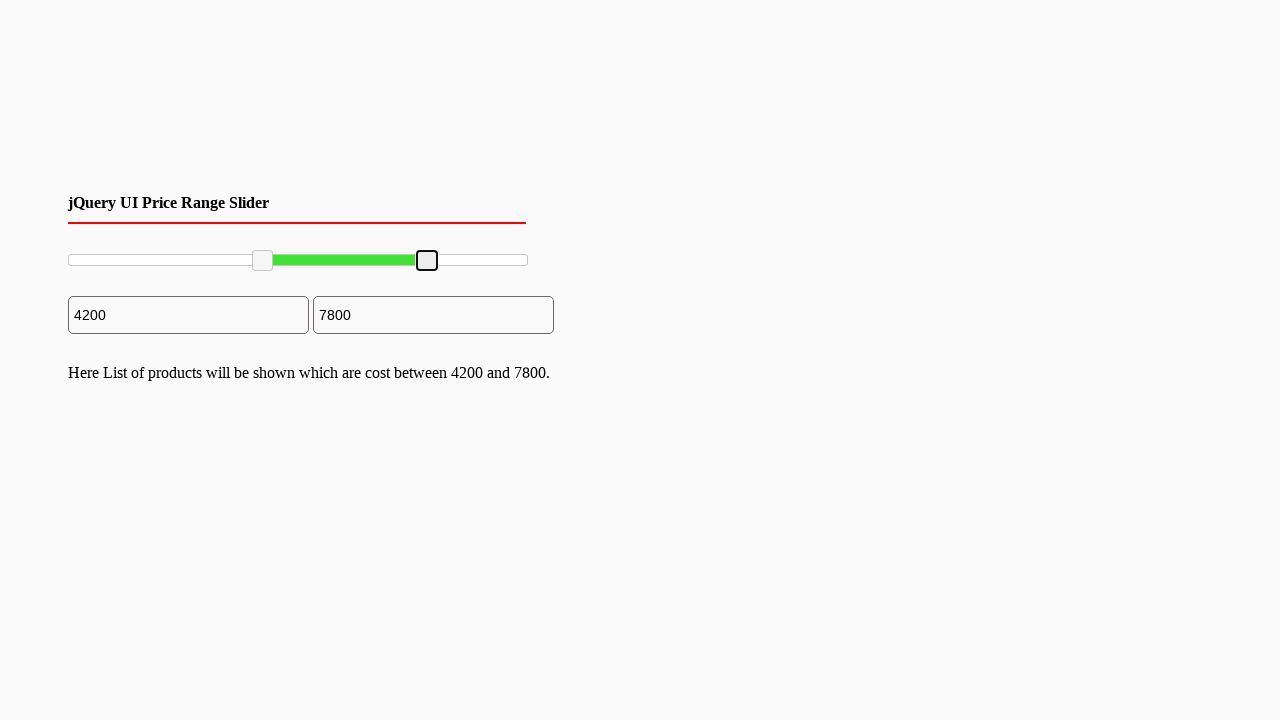